Navigates to the training-support.net homepage and clicks on the "About Us" link to verify navigation functionality.

Starting URL: https://training-support.net/

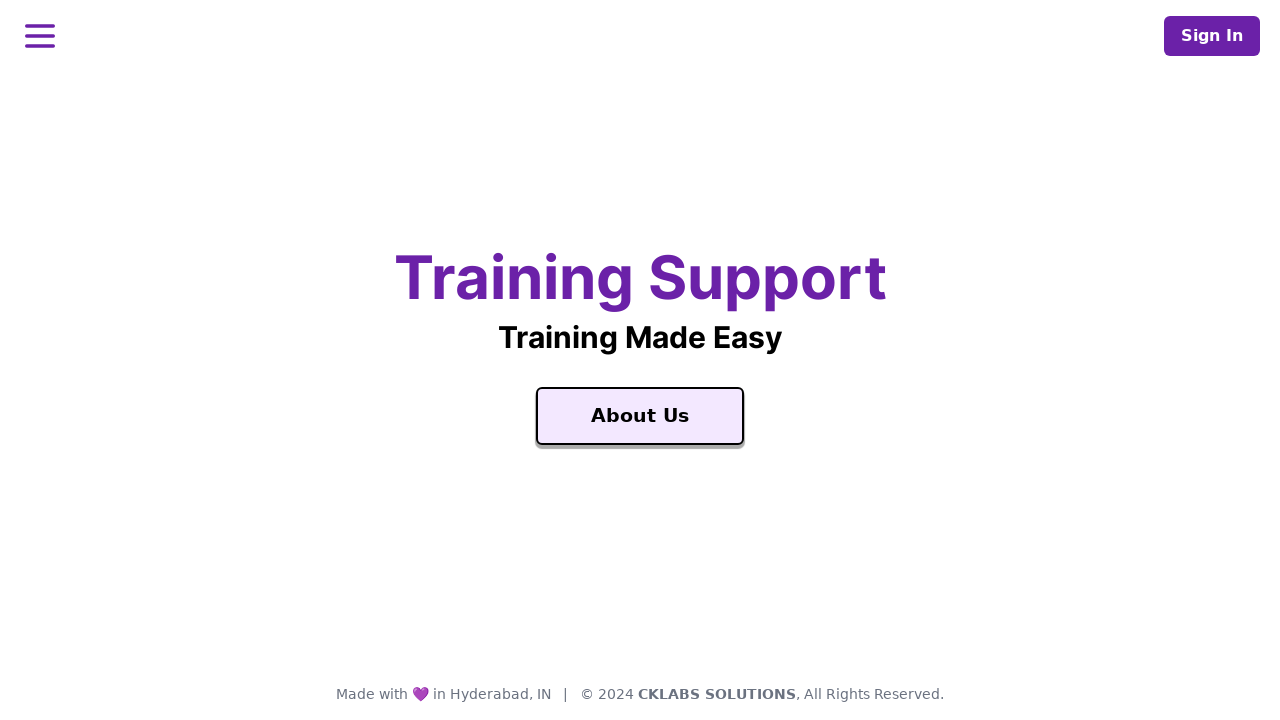

Navigated to training-support.net homepage
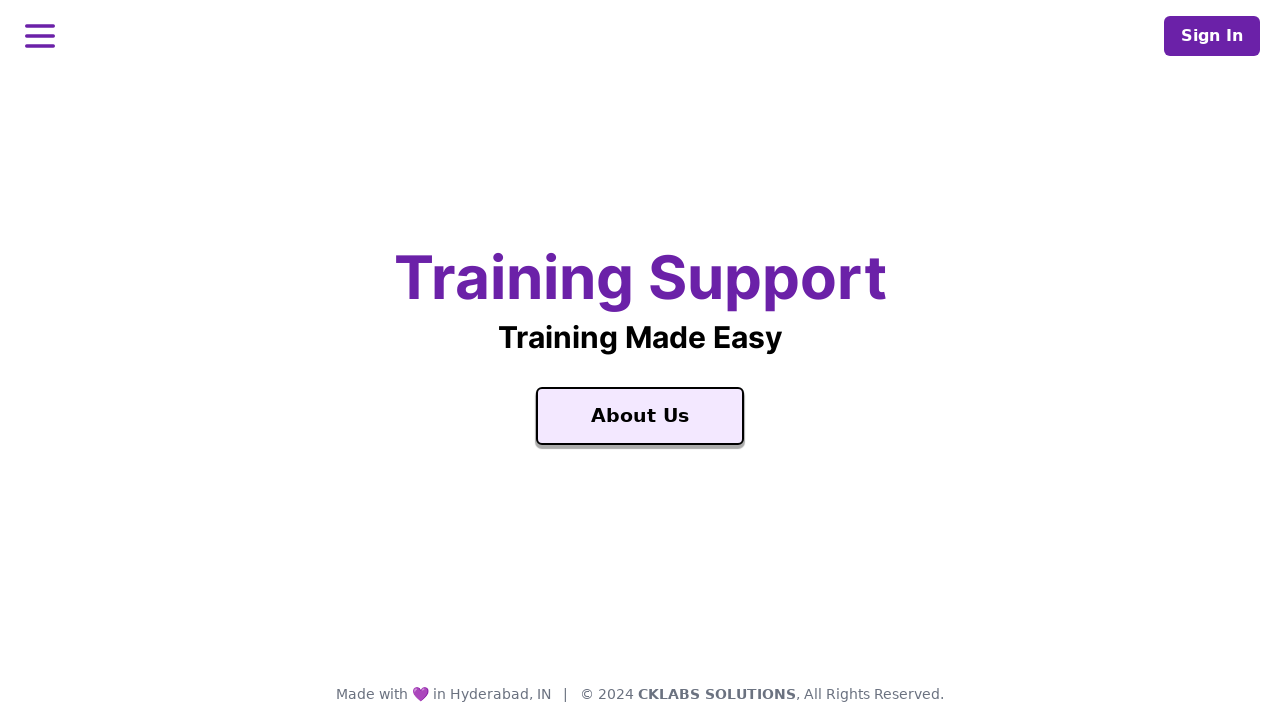

Clicked on the 'About Us' link at (640, 416) on text=About Us
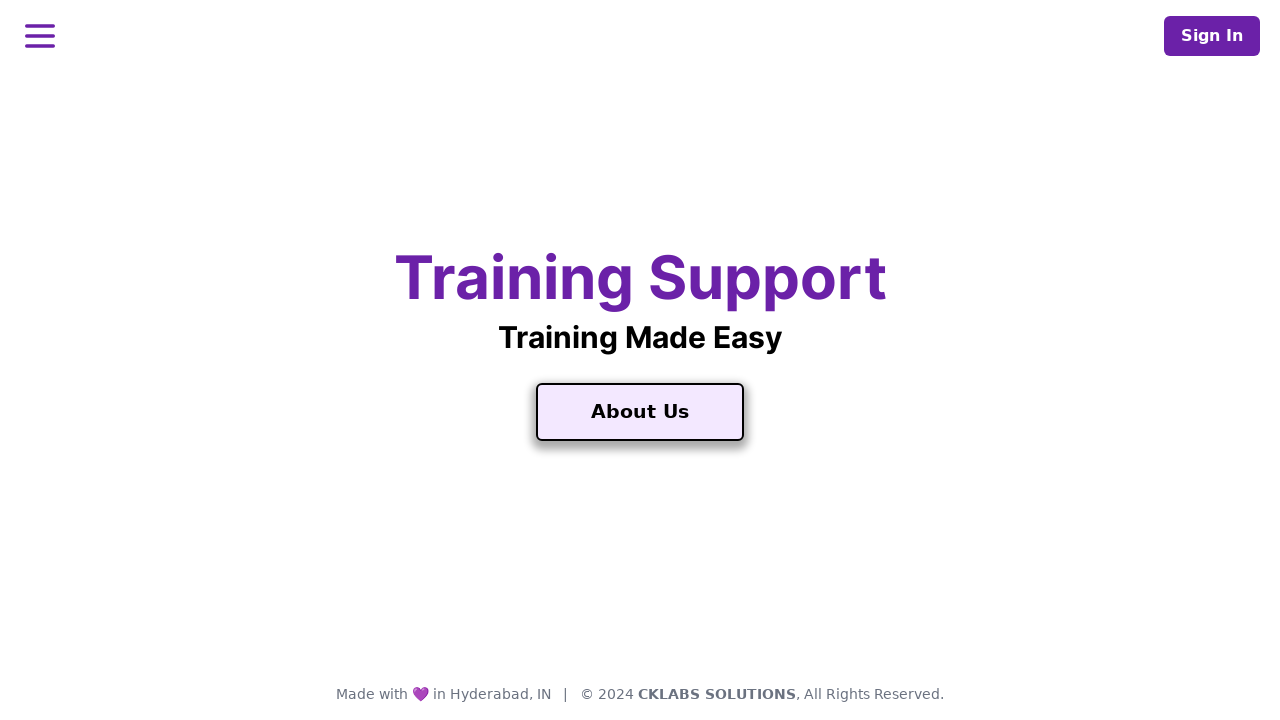

About Us page loaded successfully
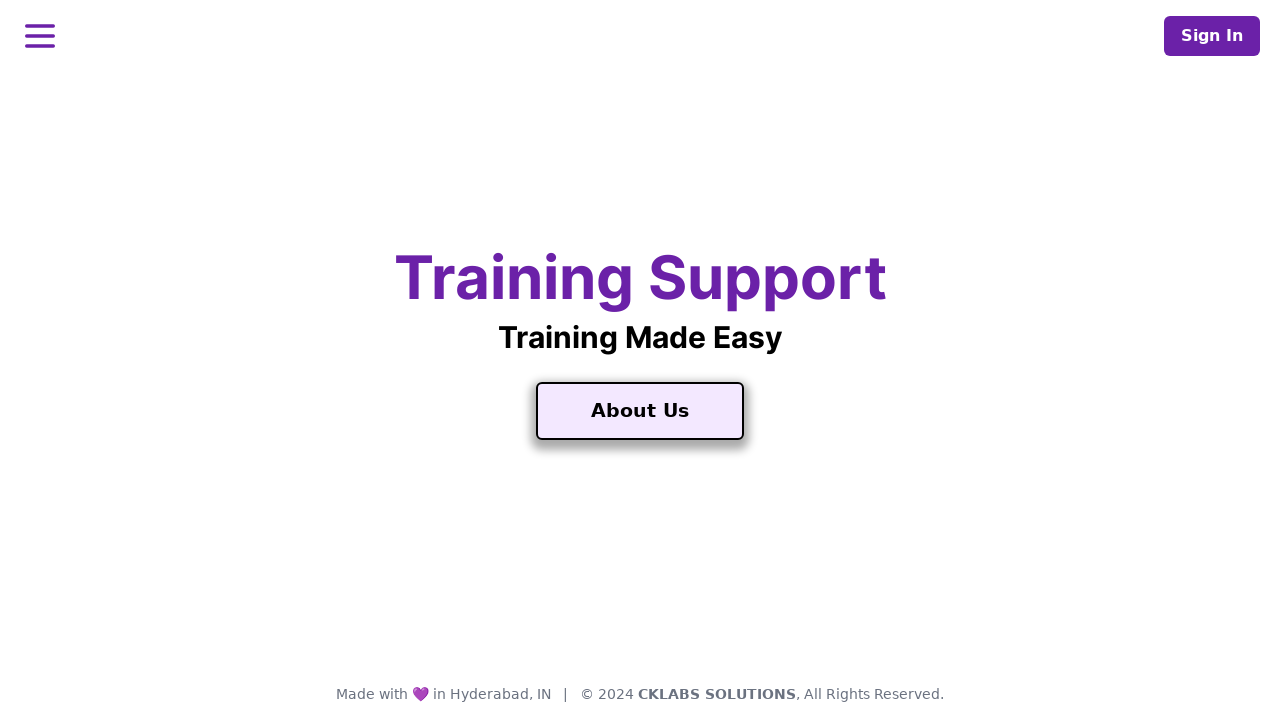

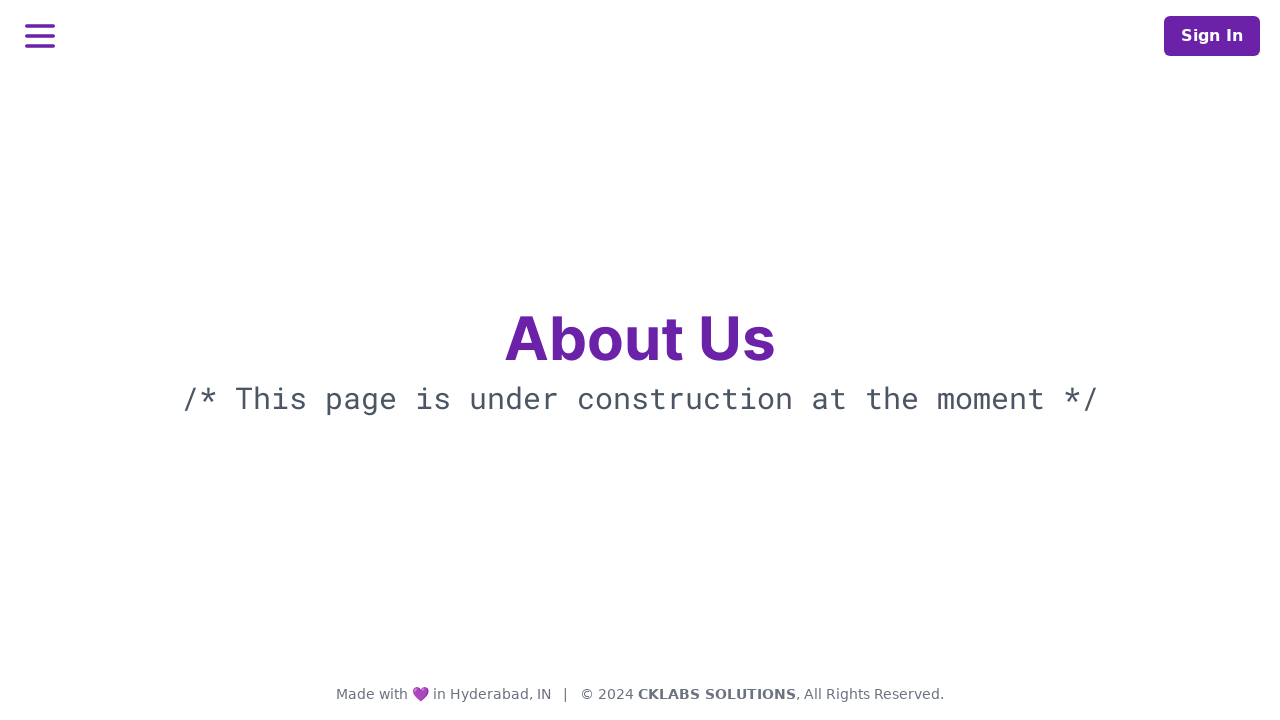